Tests number input field by using arrow up and arrow down keys to increment and decrement the value

Starting URL: https://the-internet.herokuapp.com/inputs

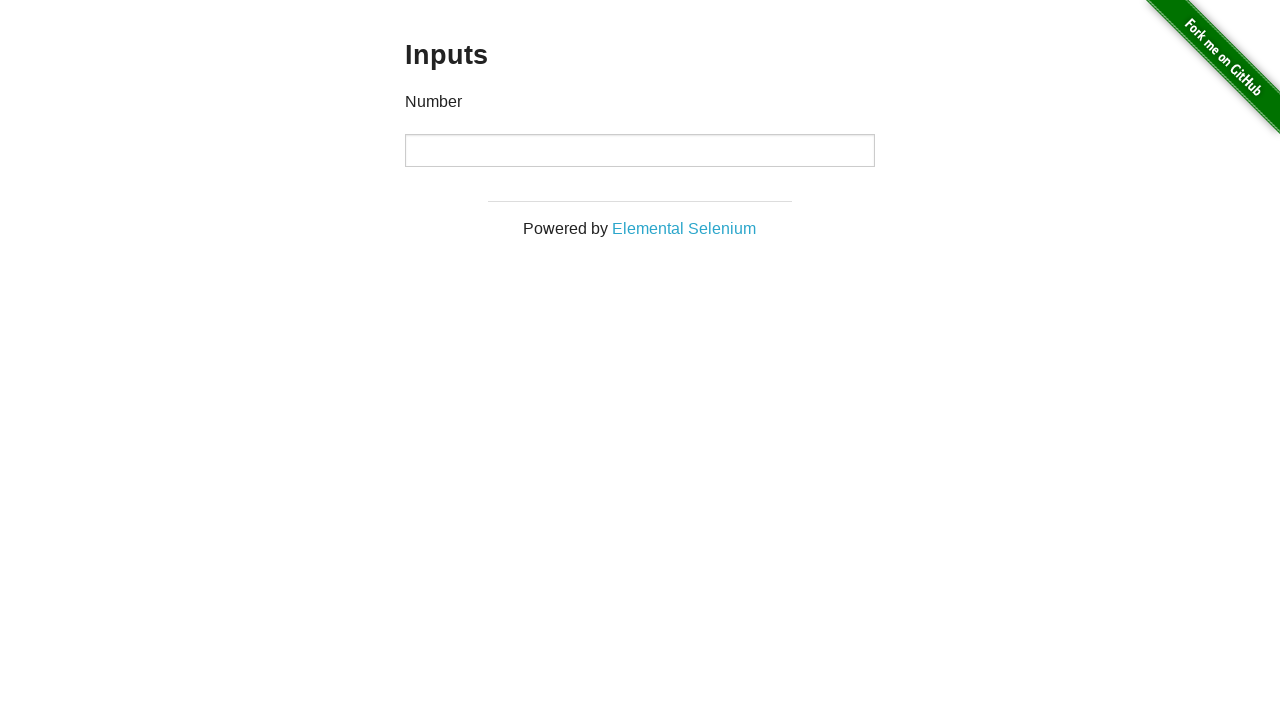

Located the number input field
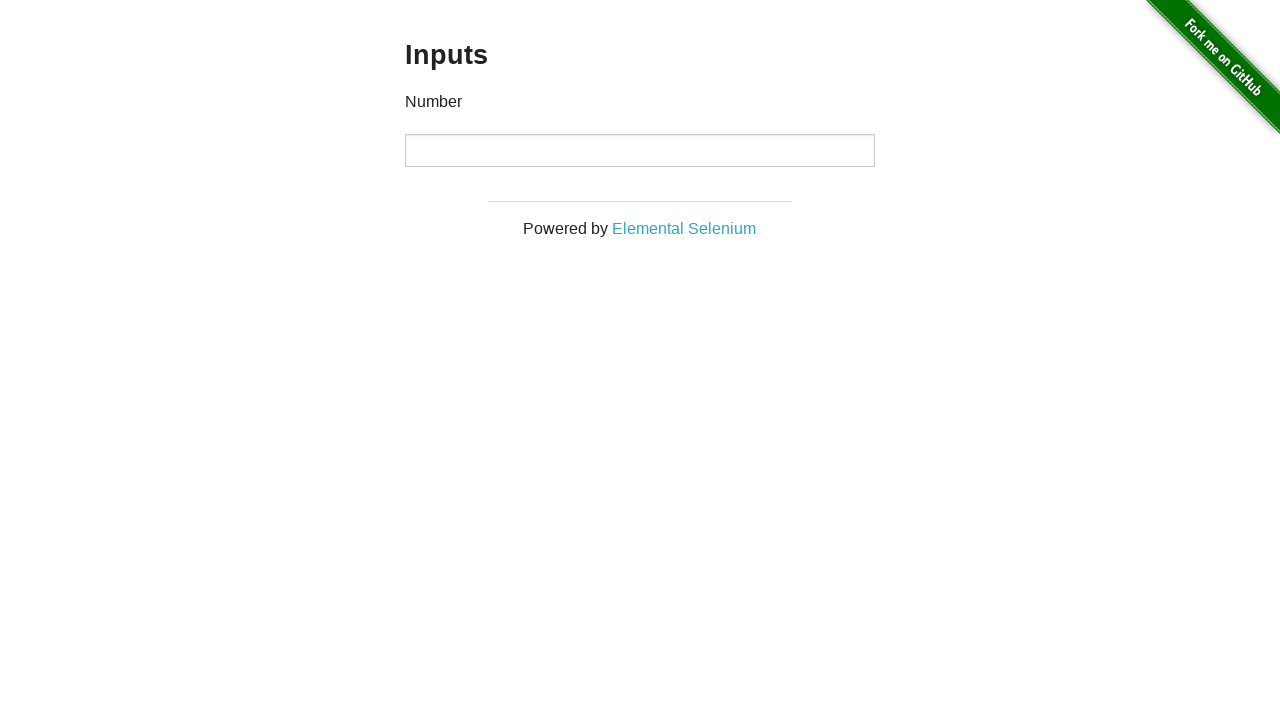

Pressed ArrowUp to increment value (1st time) on [type='number']
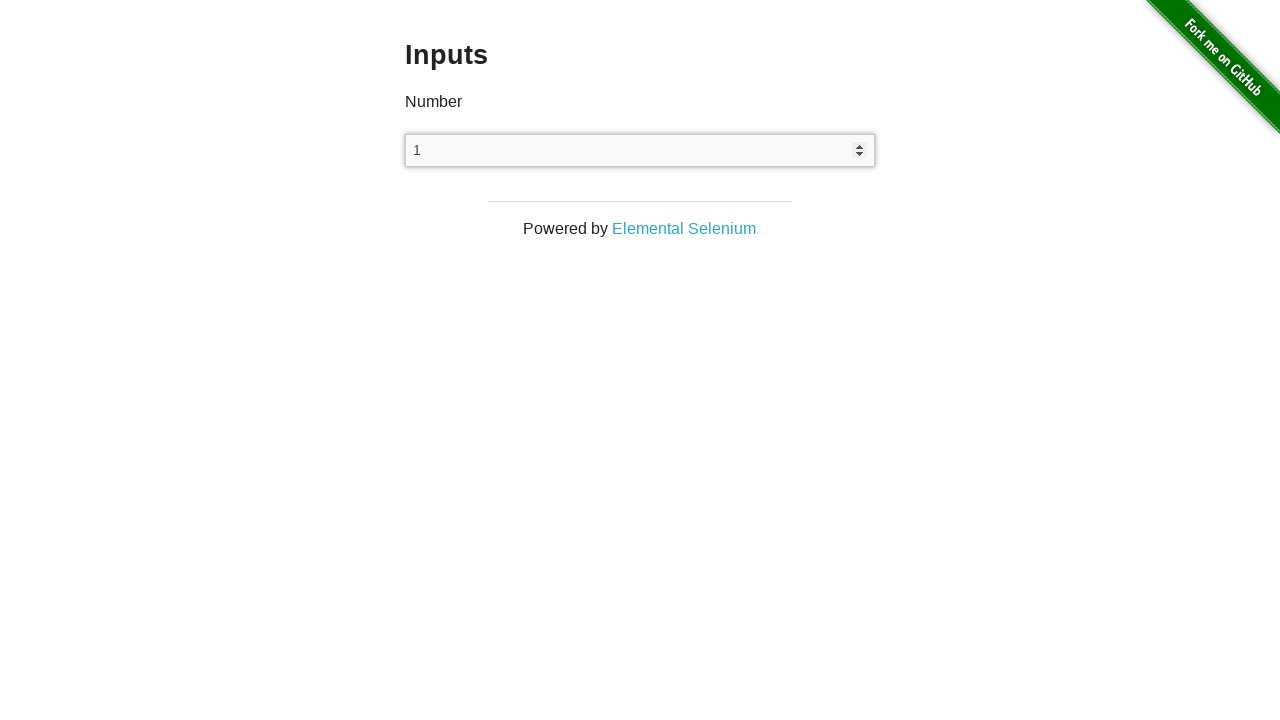

Pressed ArrowUp to increment value (2nd time) on [type='number']
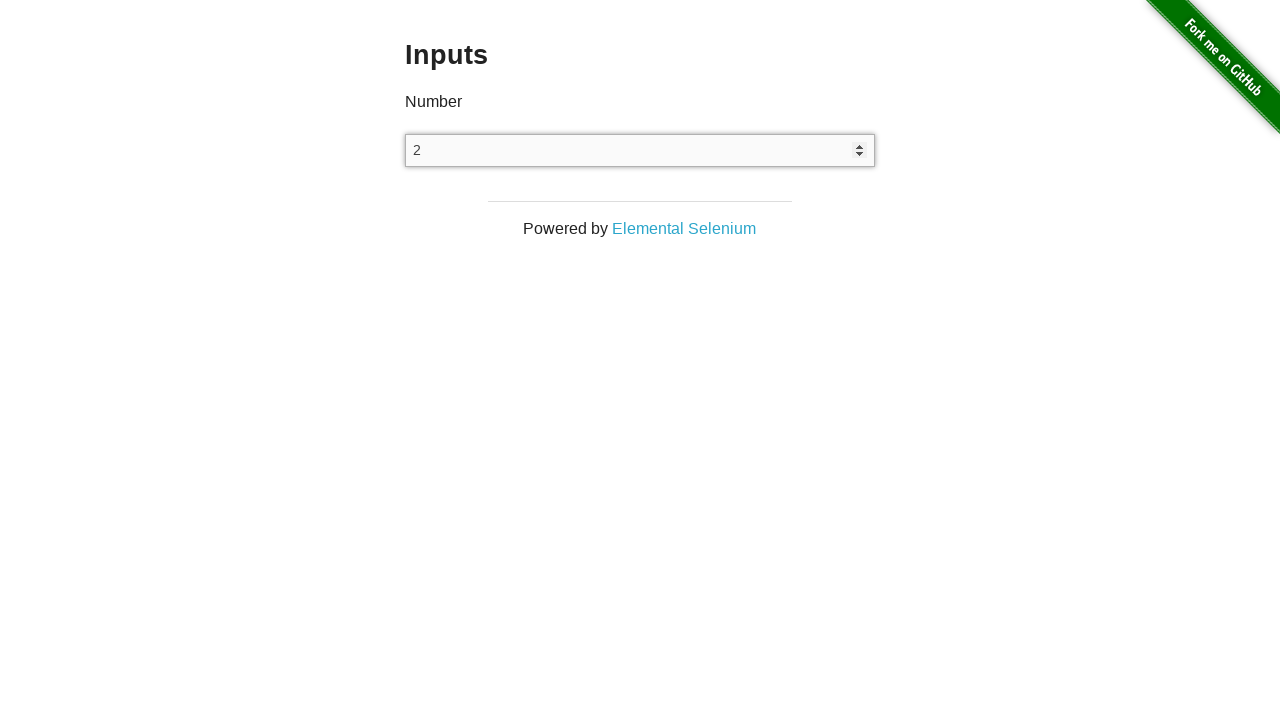

Pressed ArrowUp to increment value (3rd time) on [type='number']
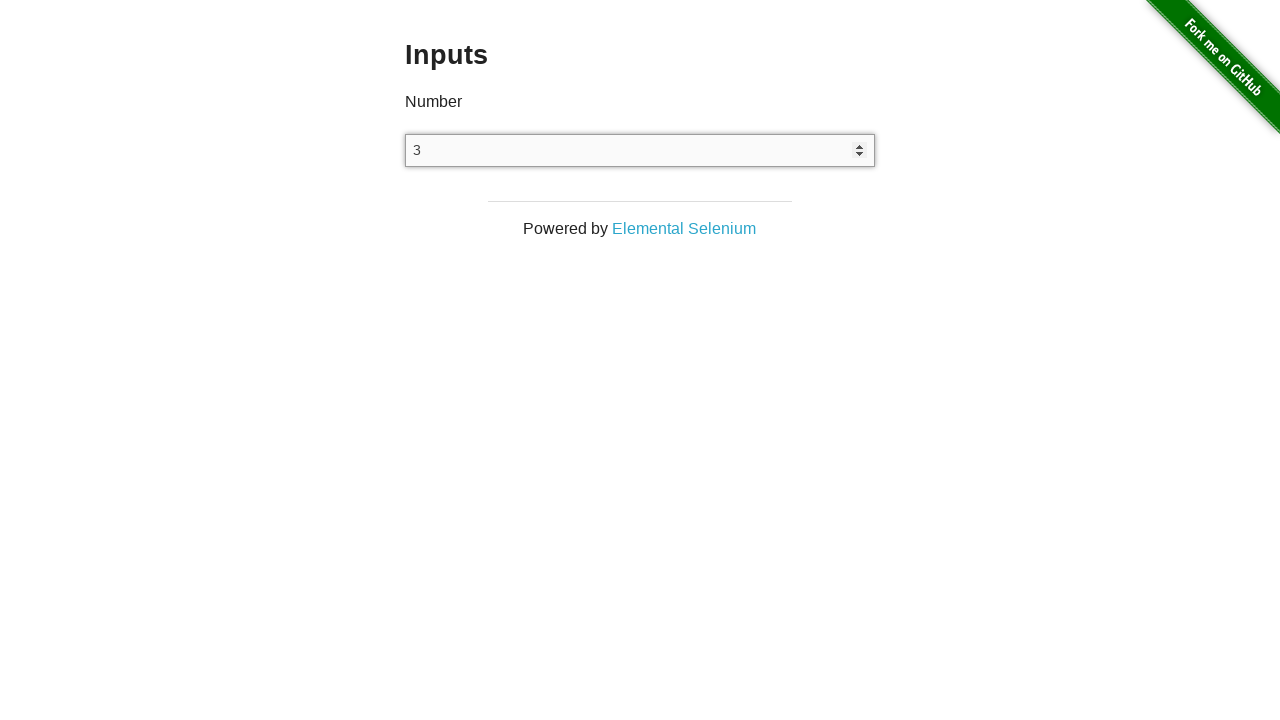

Pressed ArrowDown to decrement value (1st time) on [type='number']
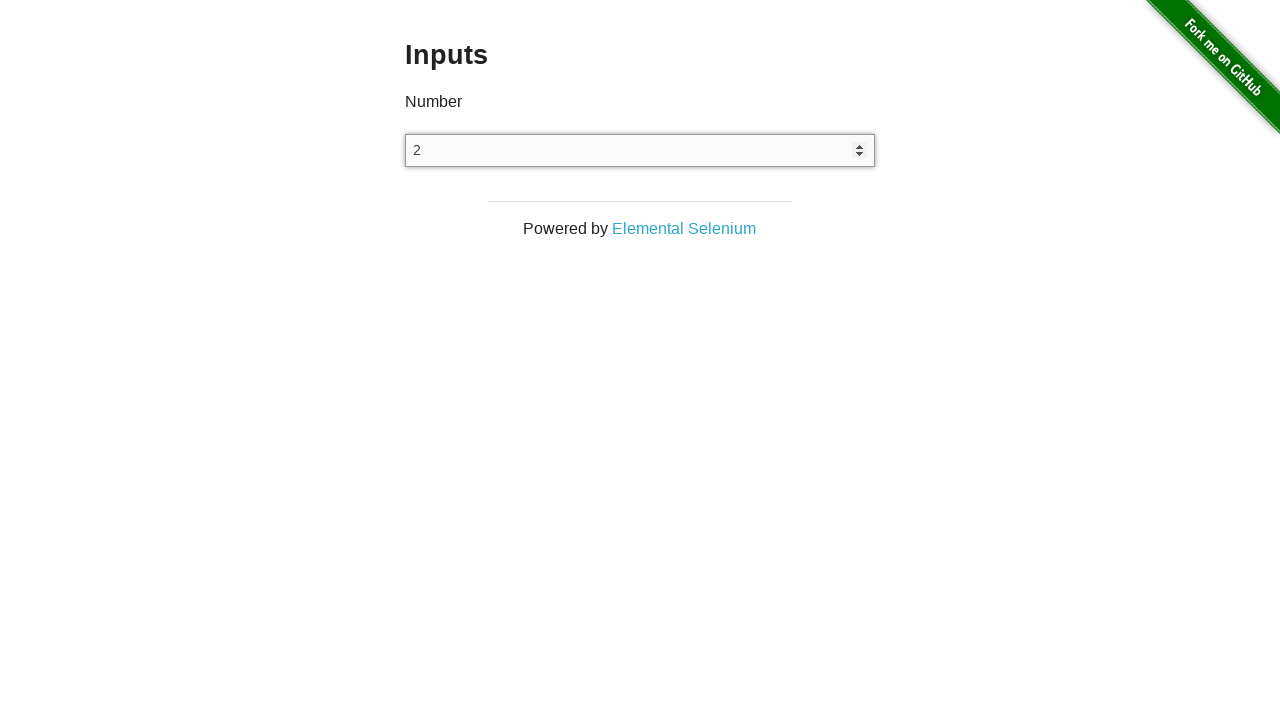

Pressed ArrowDown to decrement value (2nd time) on [type='number']
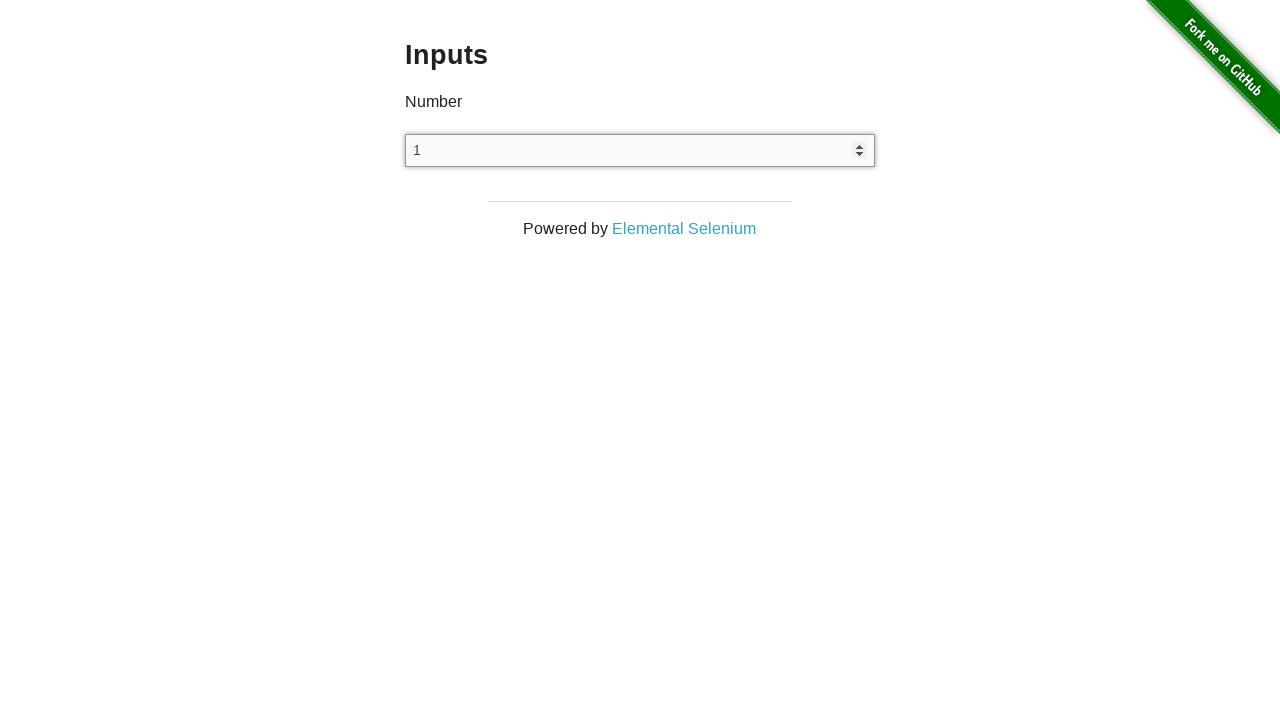

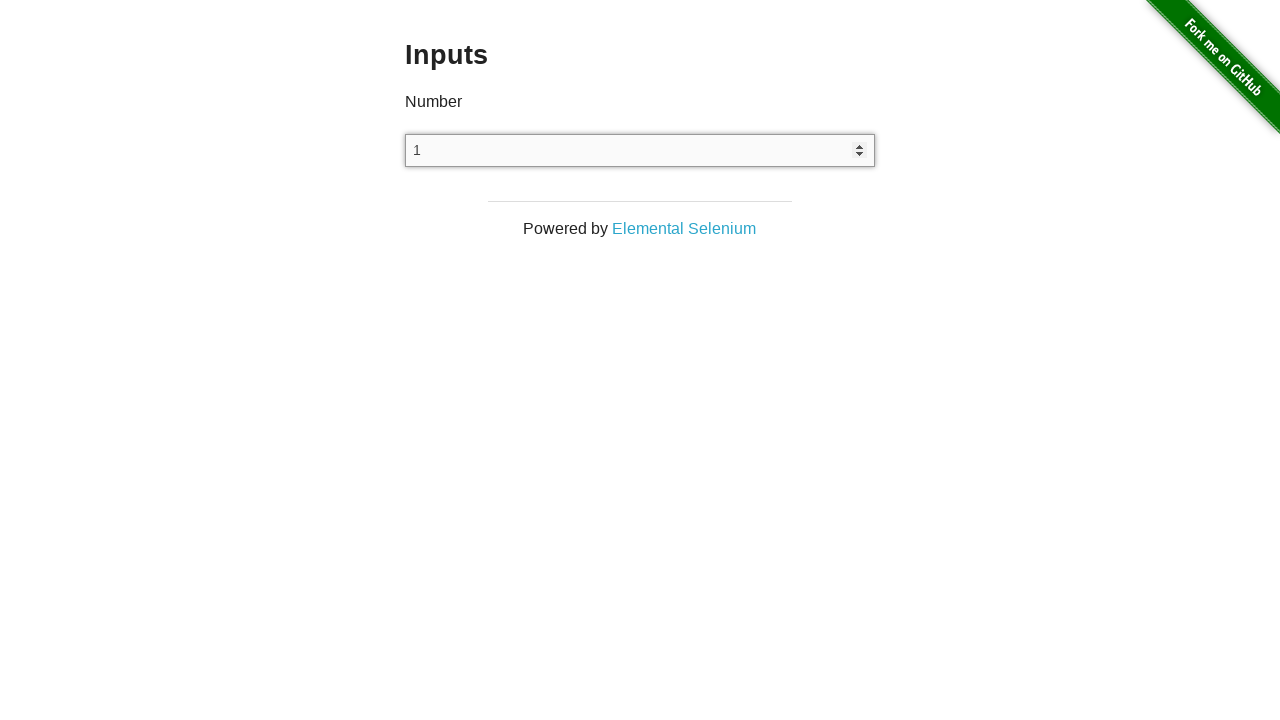